Tests window handle switching by clicking a link that opens a new window/tab, switching to the child window, and verifying content is present on the new page.

Starting URL: https://rahulshettyacademy.com/loginpagePractise/#/

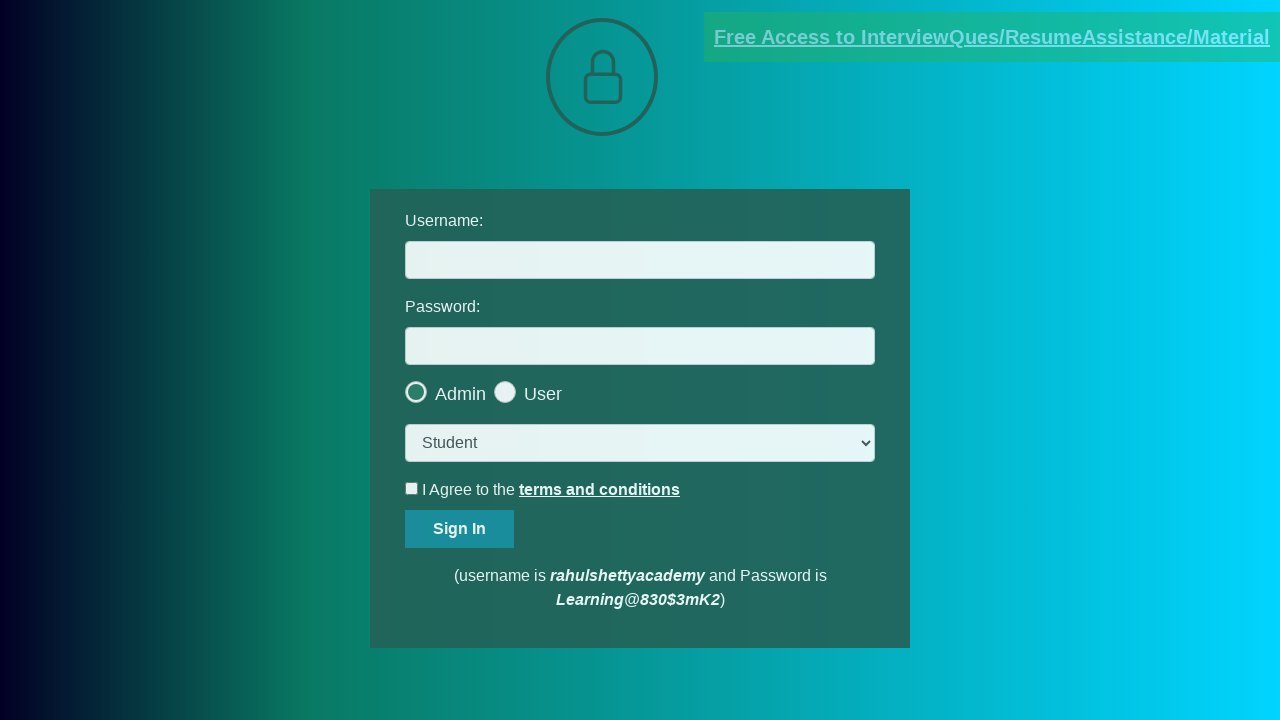

Clicked blinking text link to open new window at (992, 37) on .blinkingText
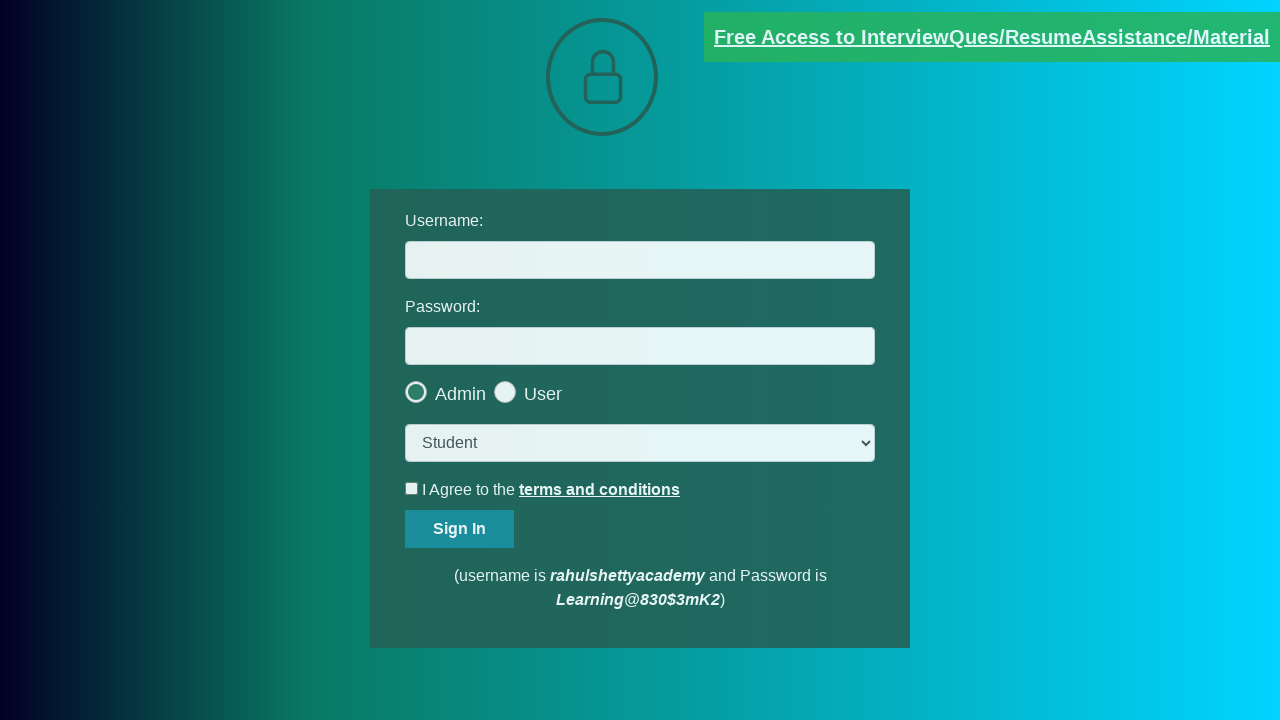

Captured new child window/tab
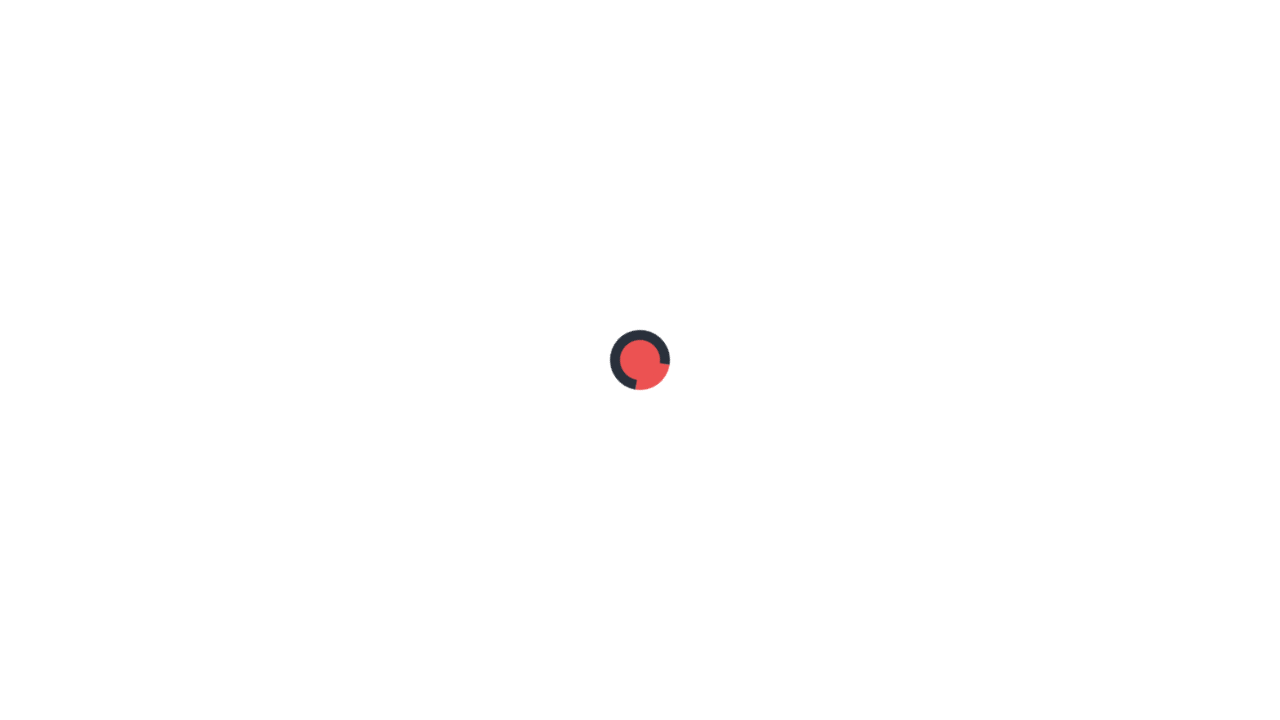

Child page fully loaded
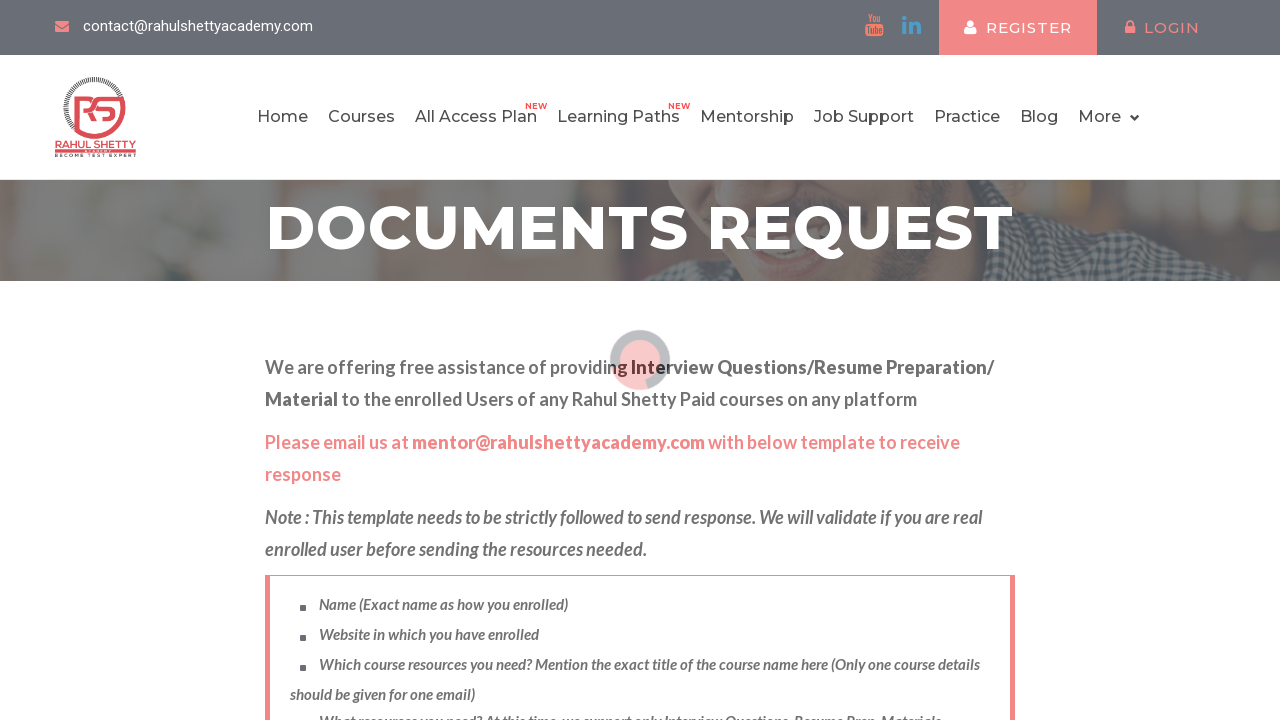

Red paragraph element became visible on child page
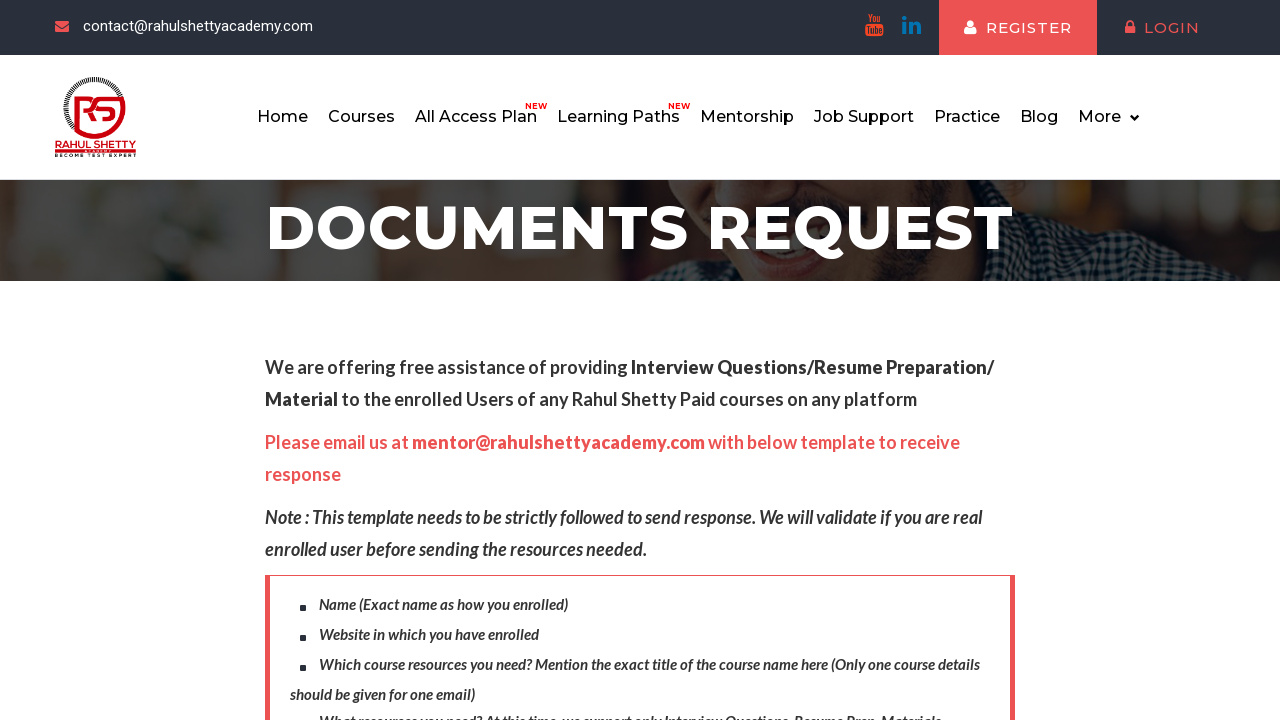

Verified red paragraph element is visible on child page
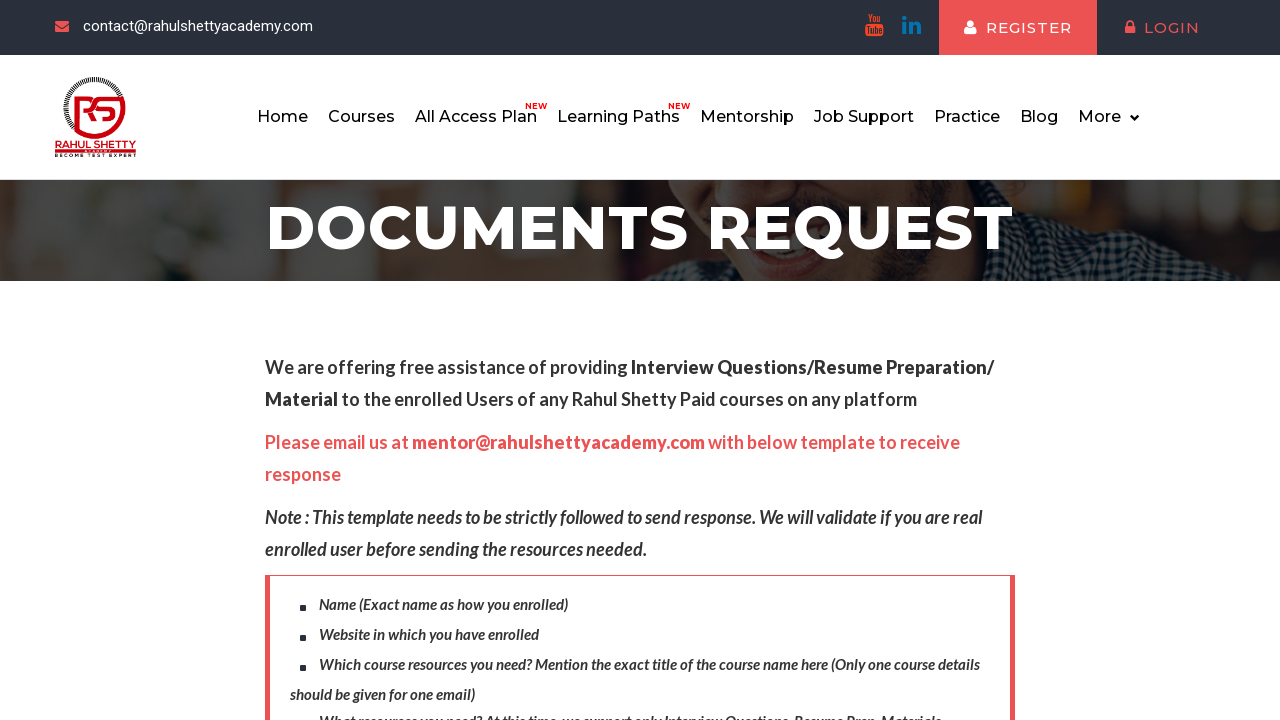

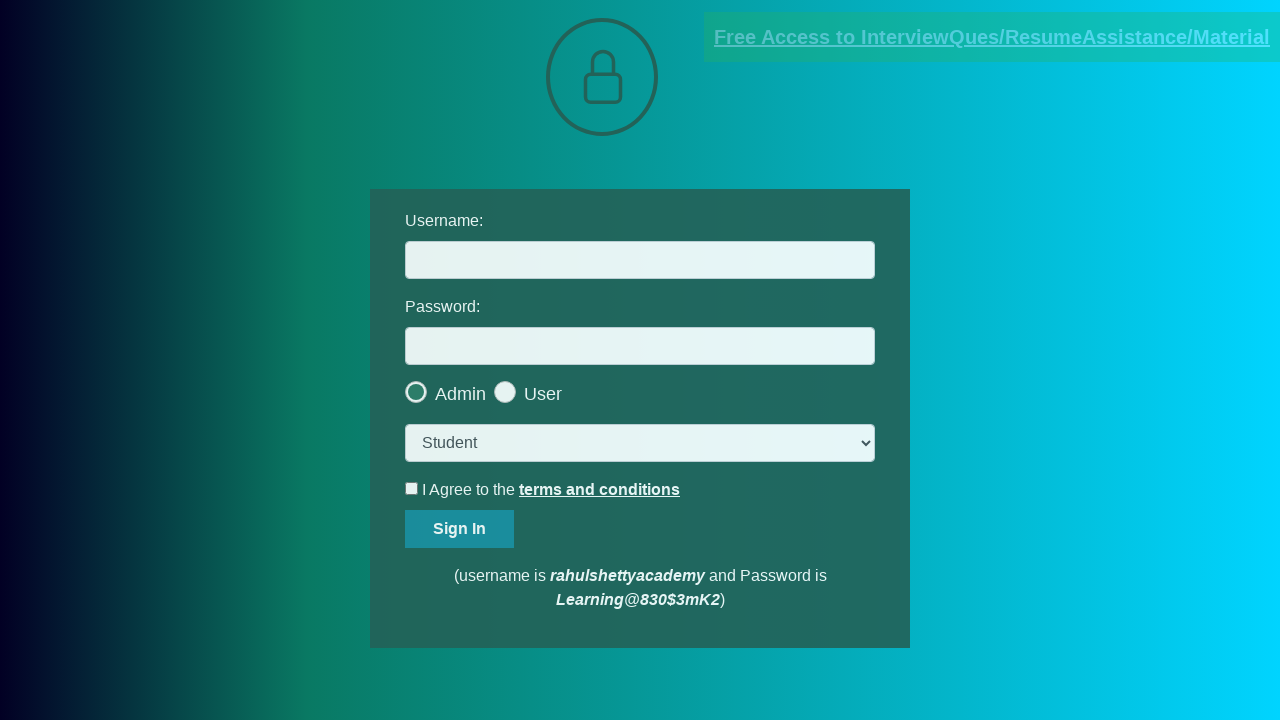